Navigates to Top Lists and verifies that a specific language "Whitespace" appears in the list

Starting URL: http://www.99-bottles-of-beer.net/

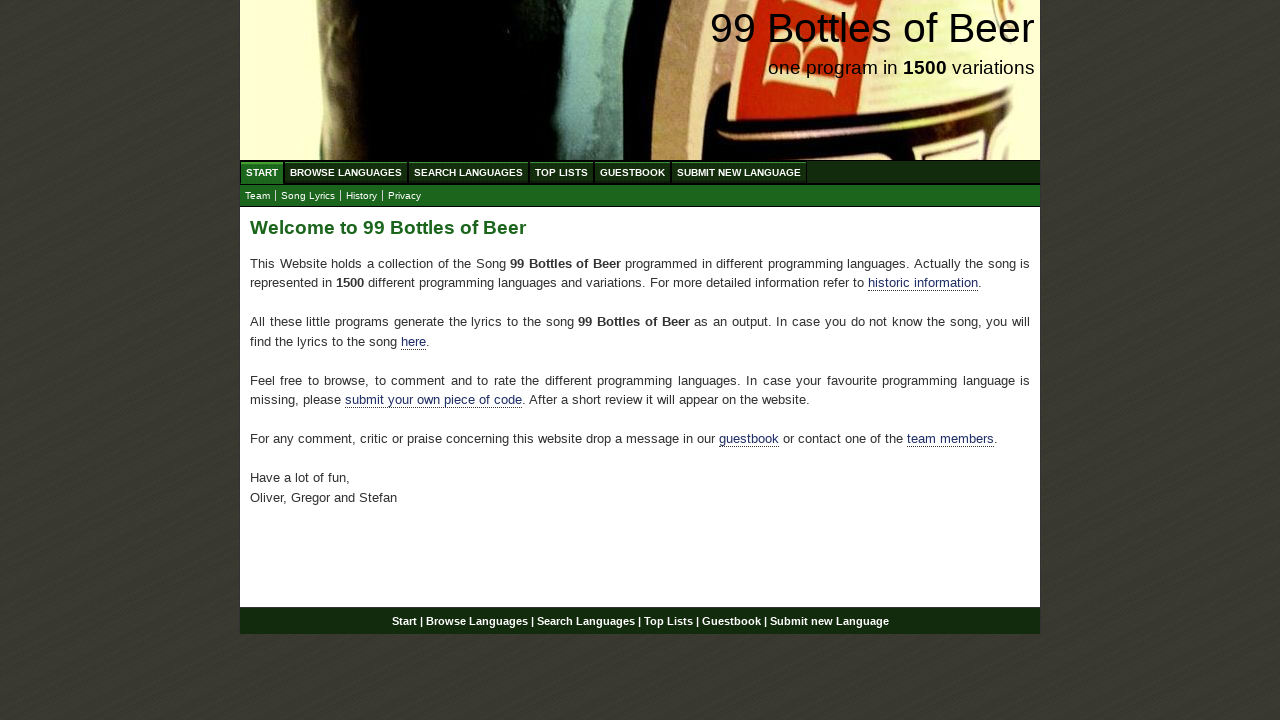

Clicked on Top Lists menu at (562, 172) on xpath=//body/div[@id='wrap']/div[@id='navigation']/ul[@id='menu']/li/a[@href='/t
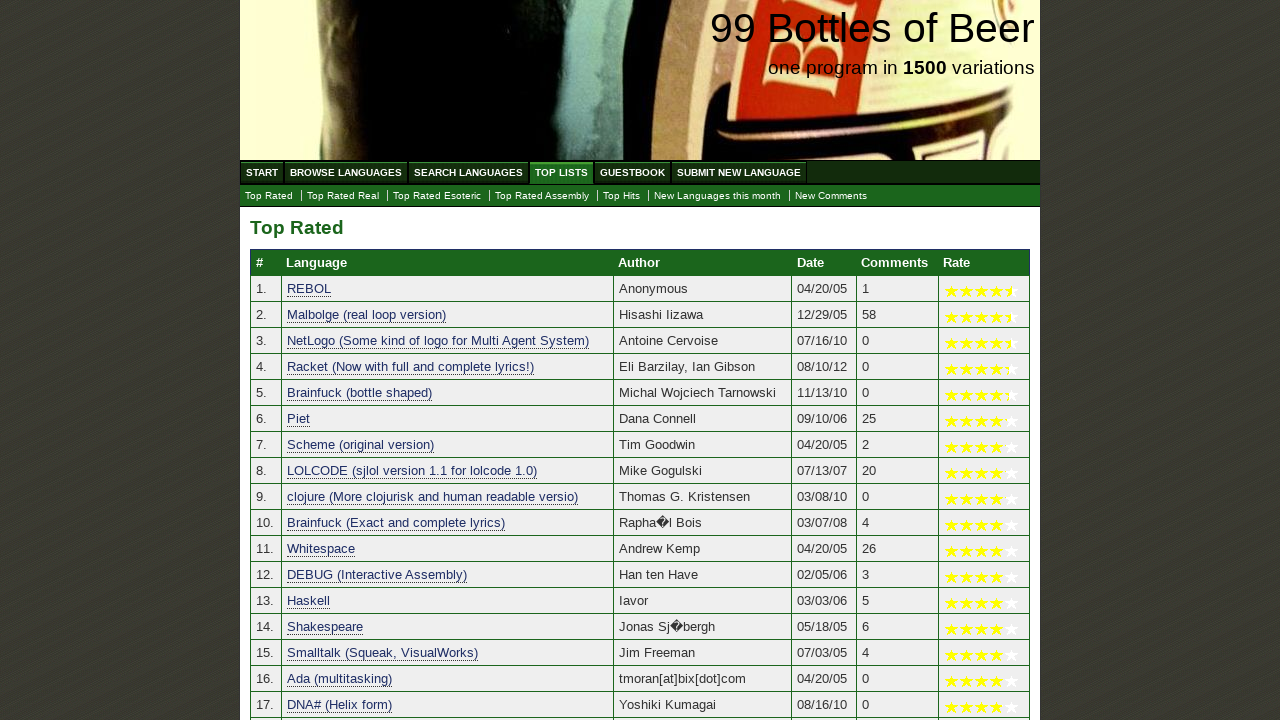

Located Whitespace language element in Top Lists
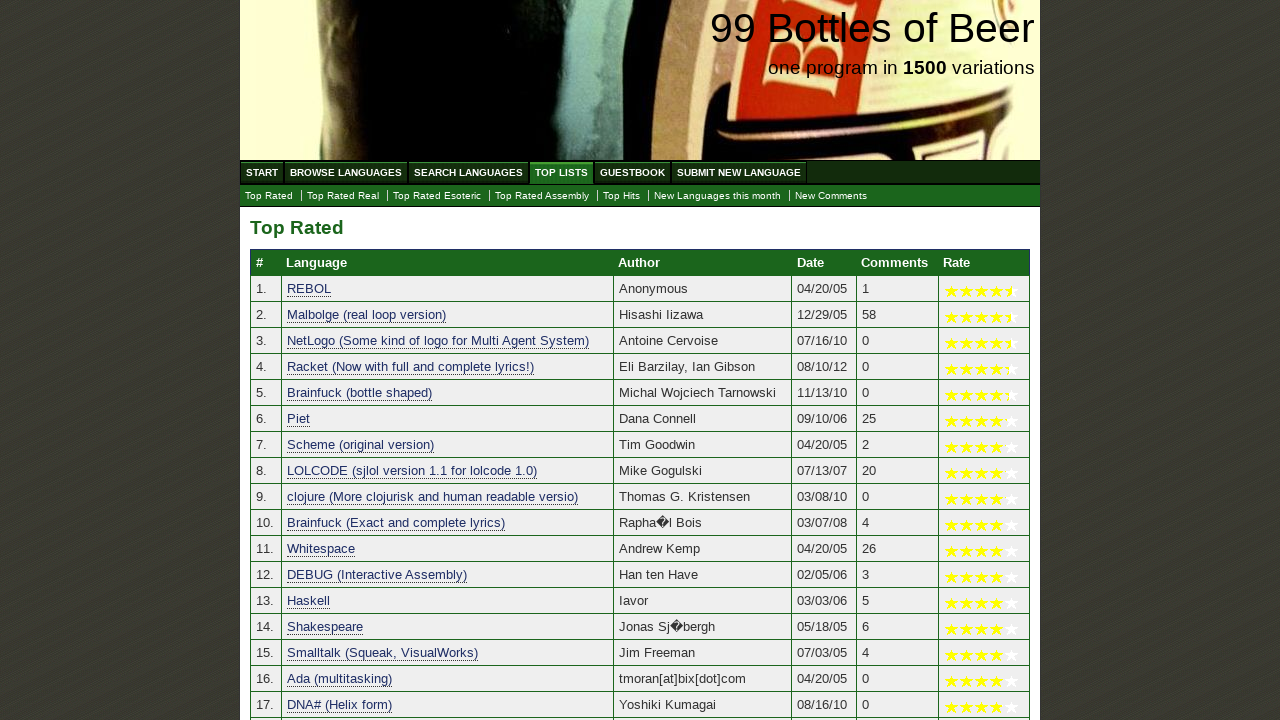

Verified that Whitespace language appears in the list
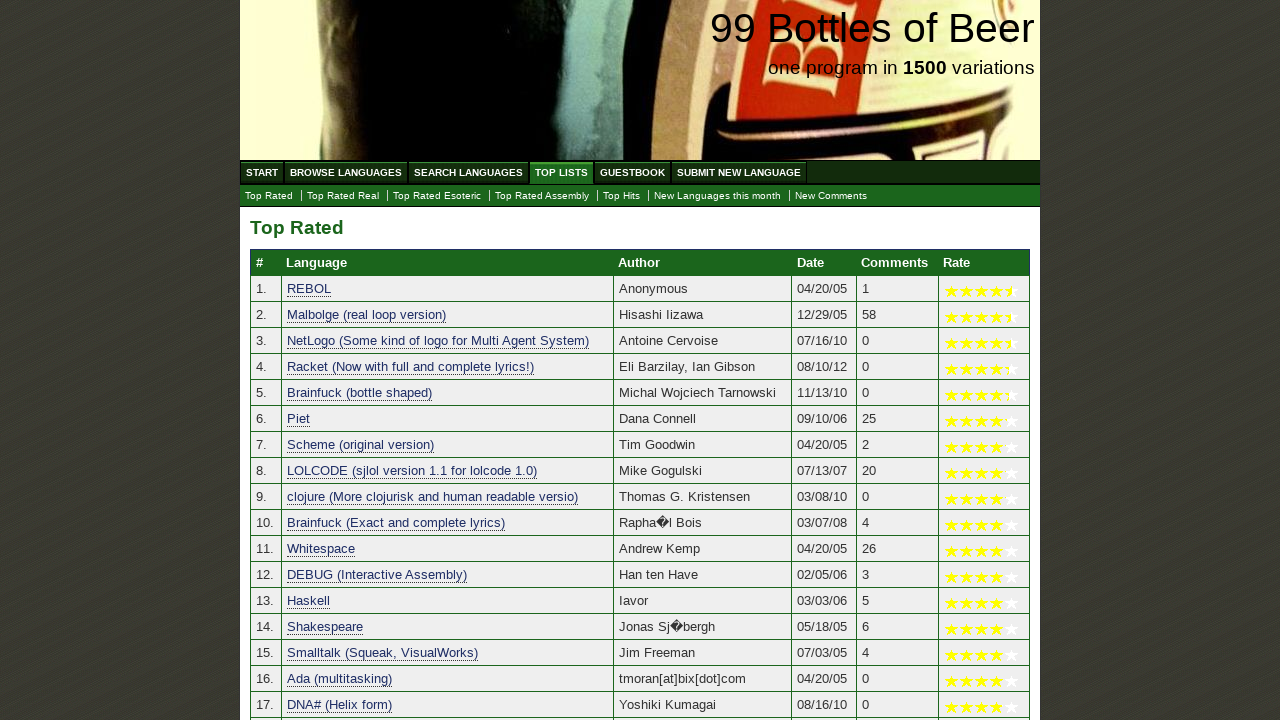

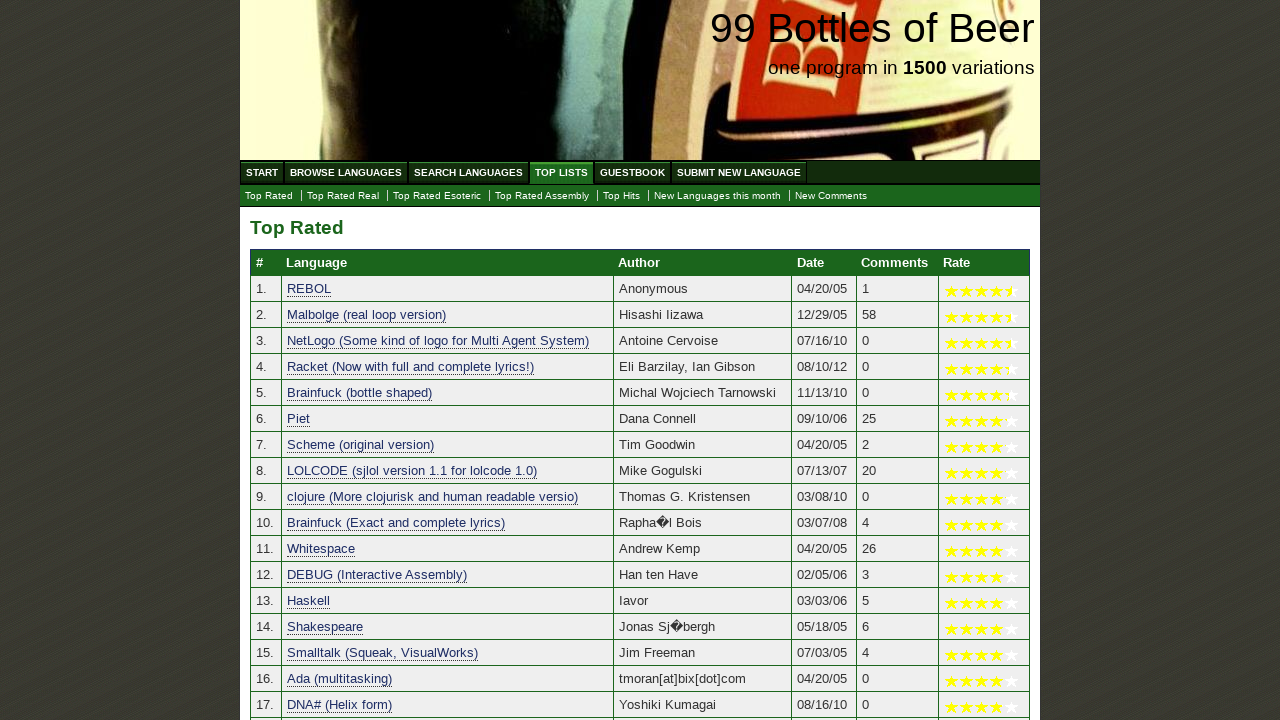